Tests login functionality with incorrect credentials and verifies that the appropriate error message is displayed

Starting URL: https://automationexercise.com

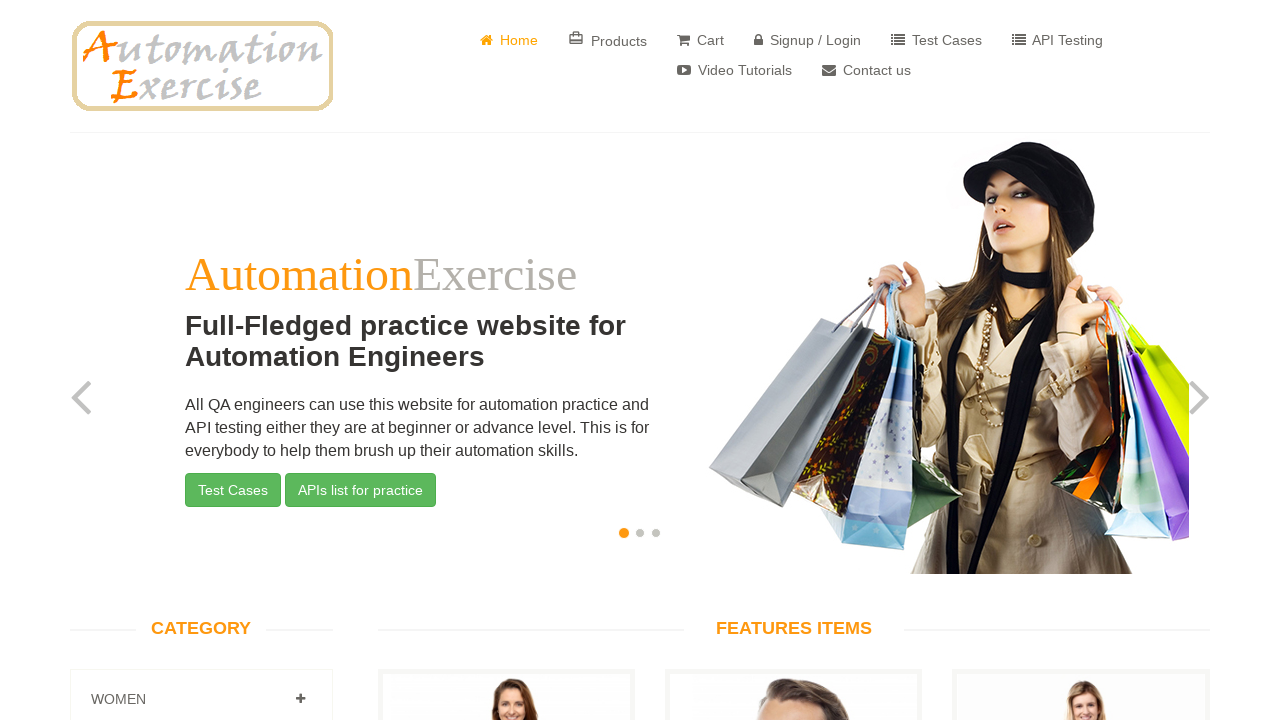

Verified home page is visible with 'Home' text
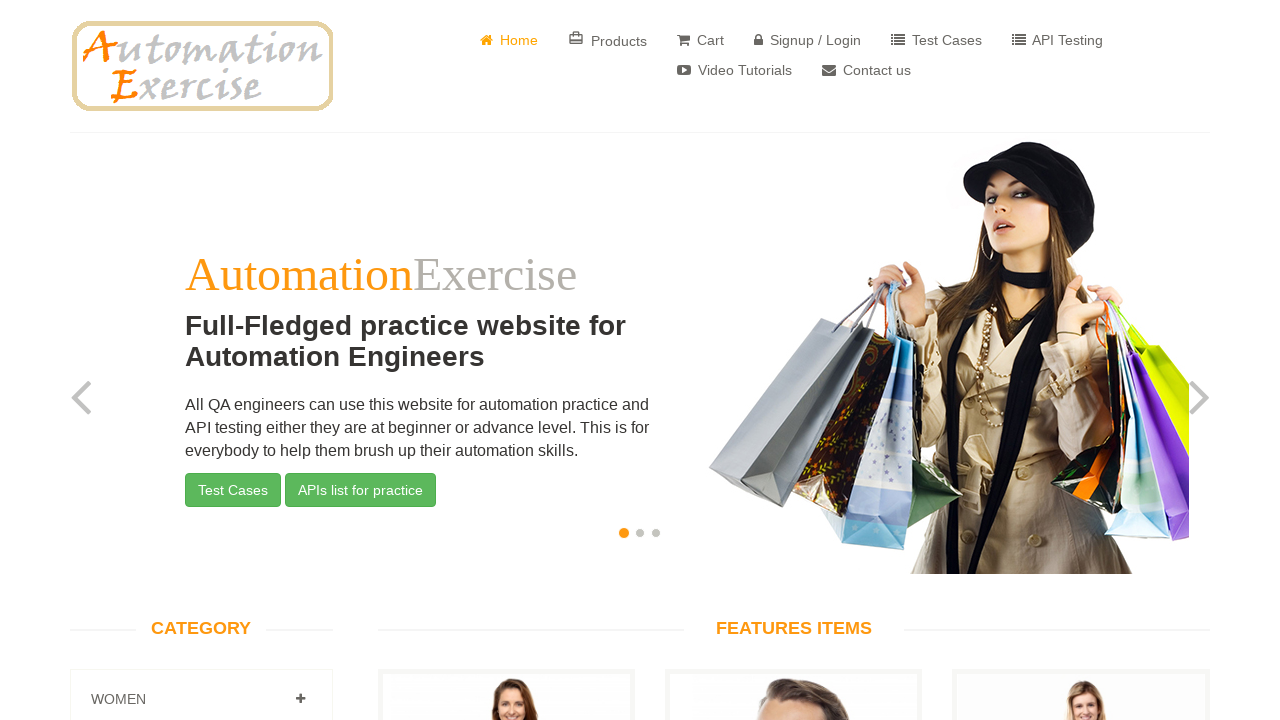

Clicked on 'Signup / Login' button at (808, 40) on a[href='/login']
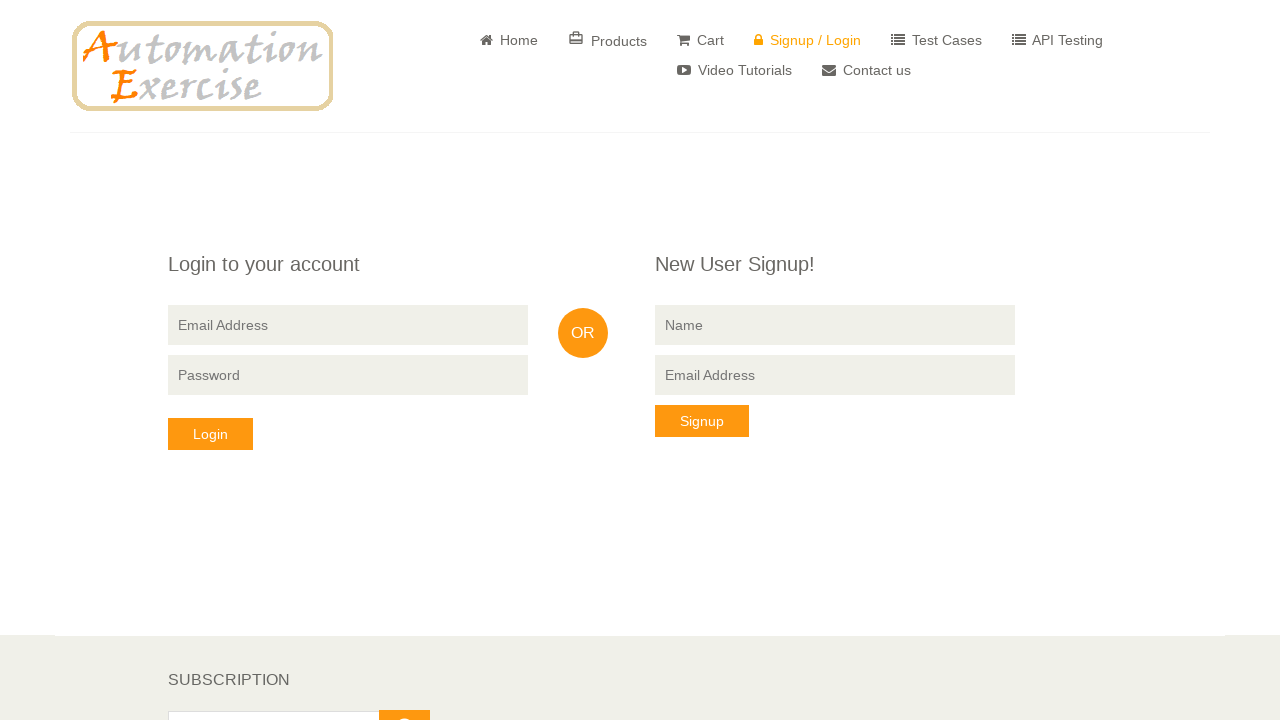

Verified 'Login to your account' heading is visible
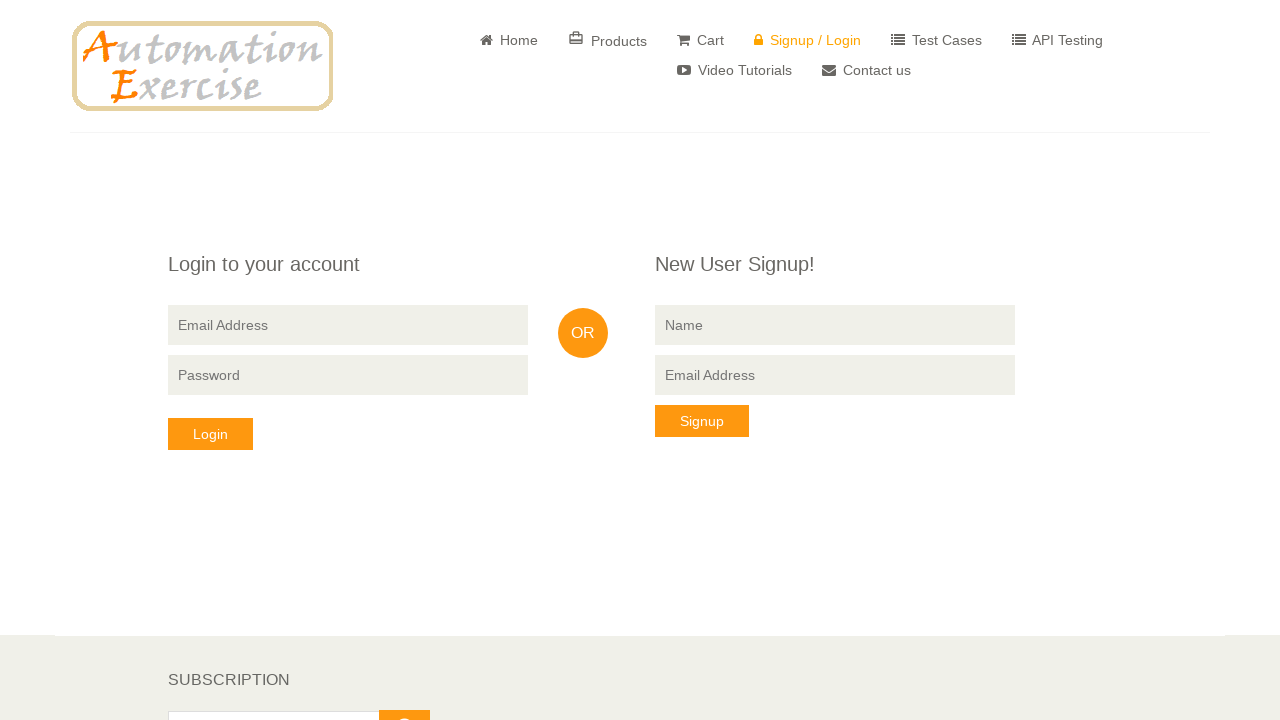

Filled email field with 'testuser@example.com' on input[data-qa='login-email']
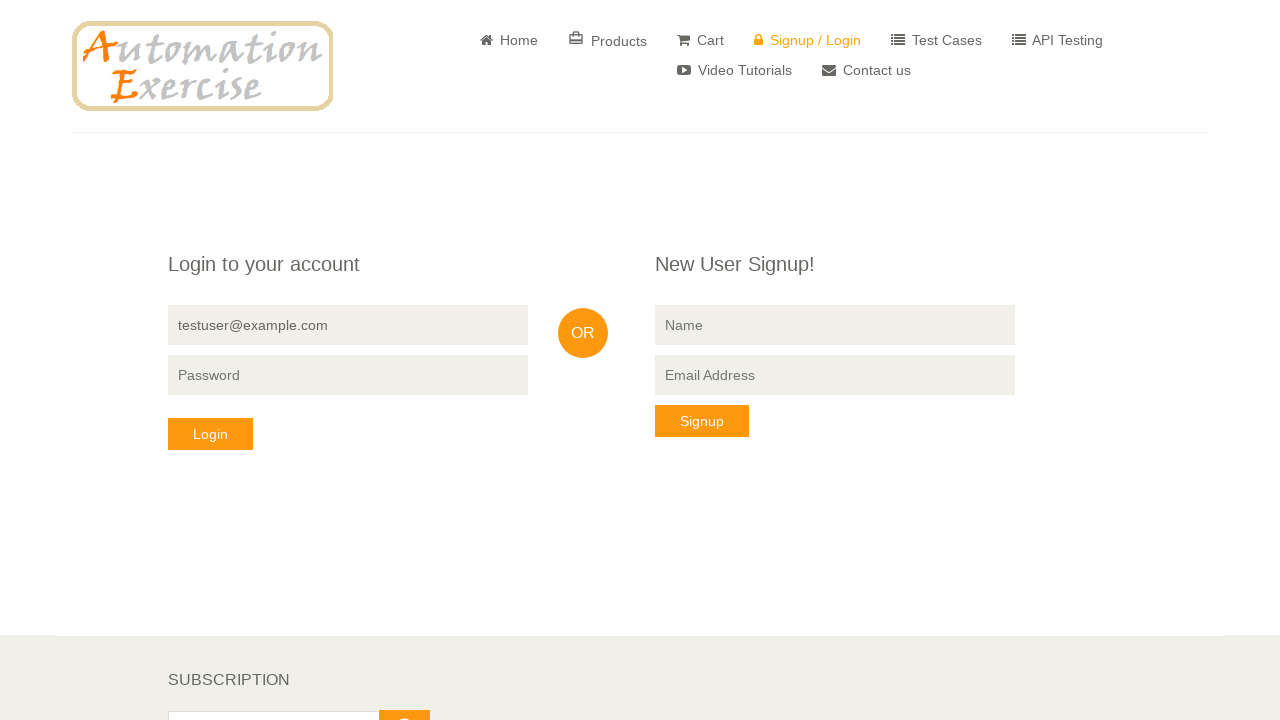

Filled password field with incorrect password 'wrongpass123' on input[data-qa='login-password']
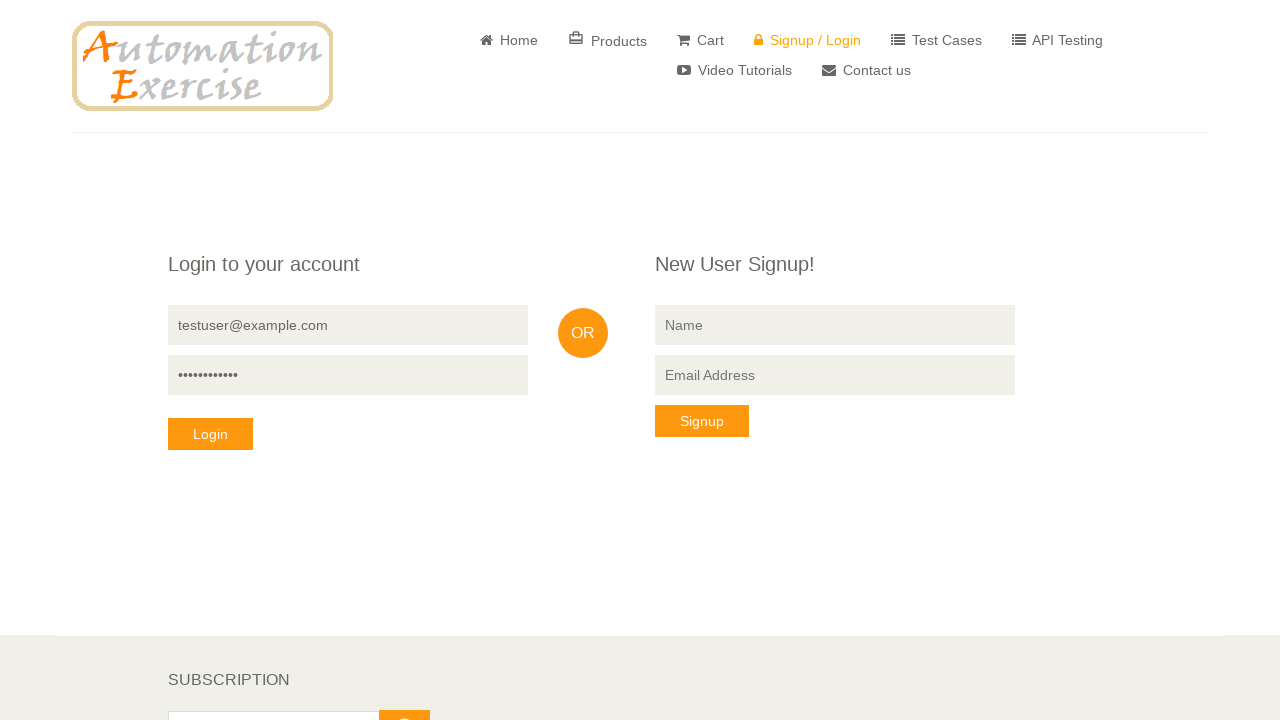

Clicked login button with incorrect credentials at (210, 434) on button[data-qa='login-button']
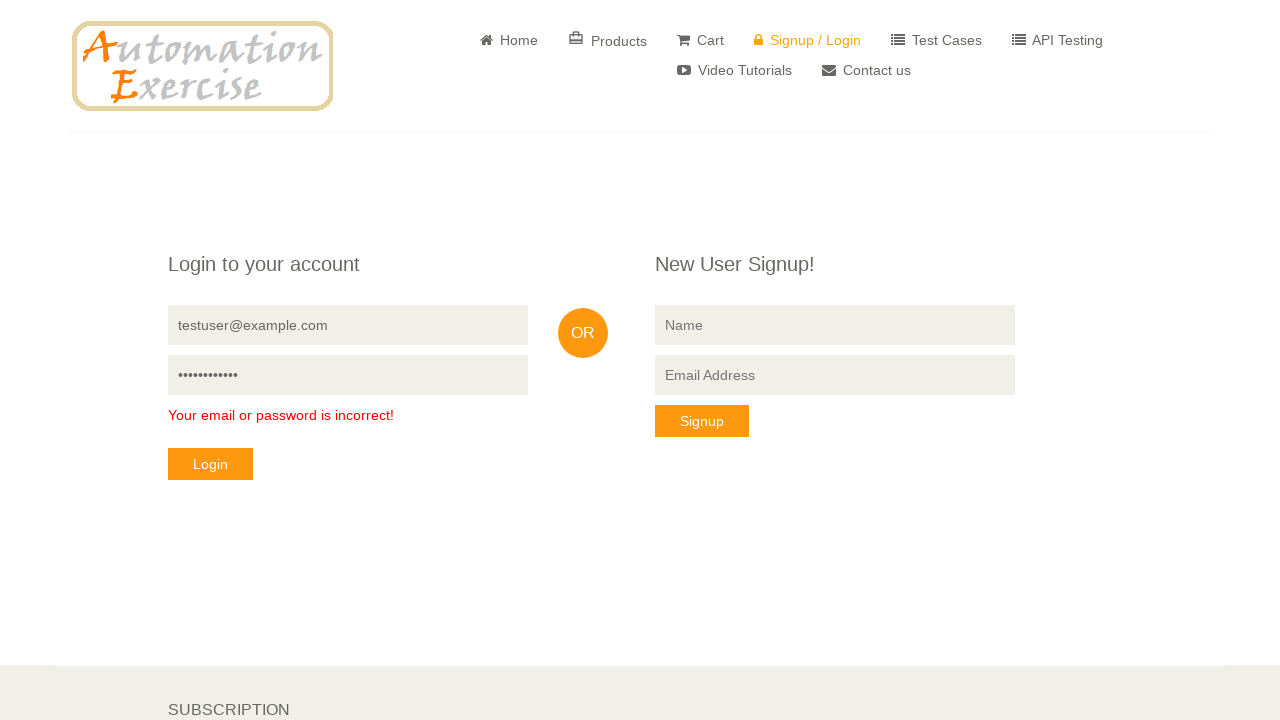

Verified error message 'Your email or password is incorrect!' is displayed
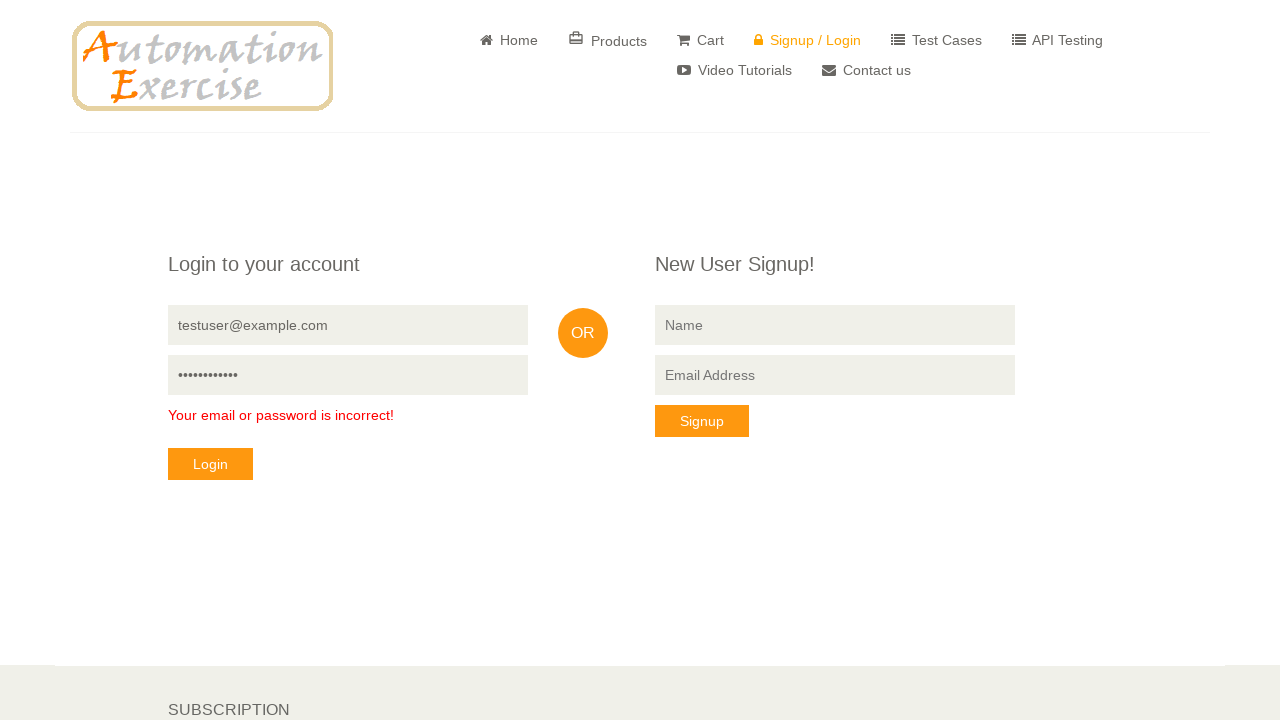

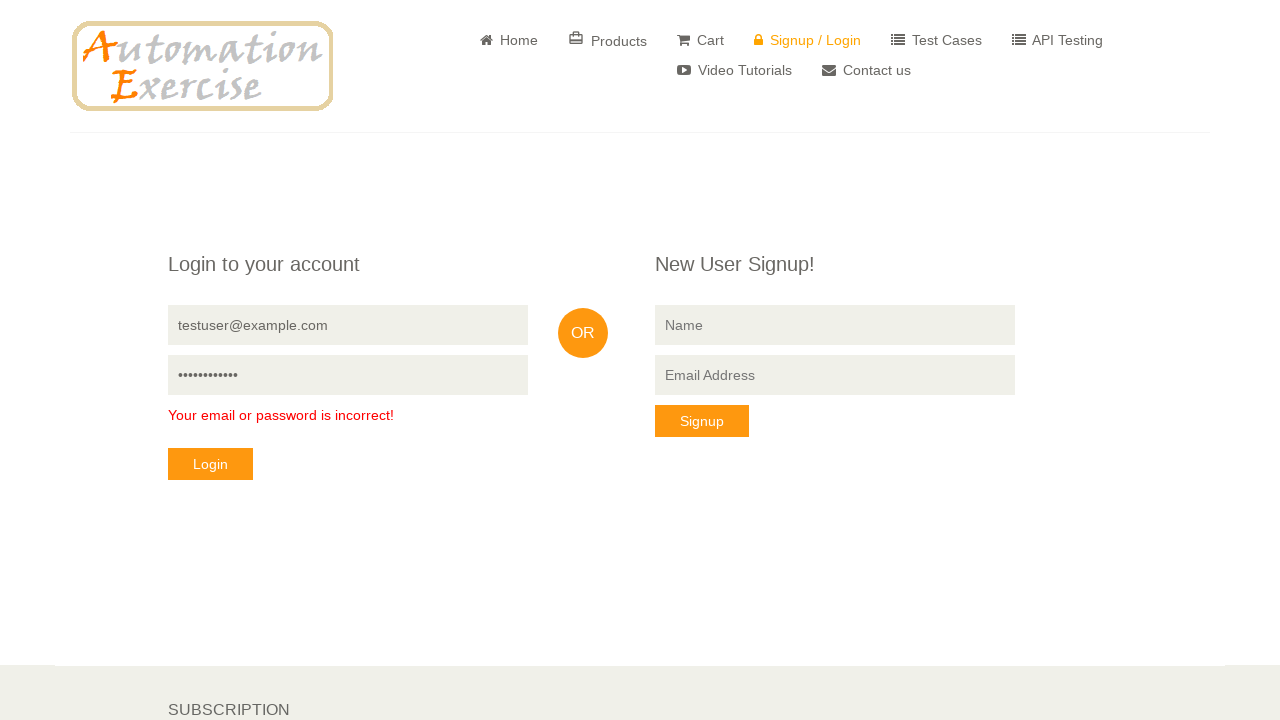